Opens Target.com homepage and clicks the Cart icon to view the shopping cart

Starting URL: https://www.target.com/

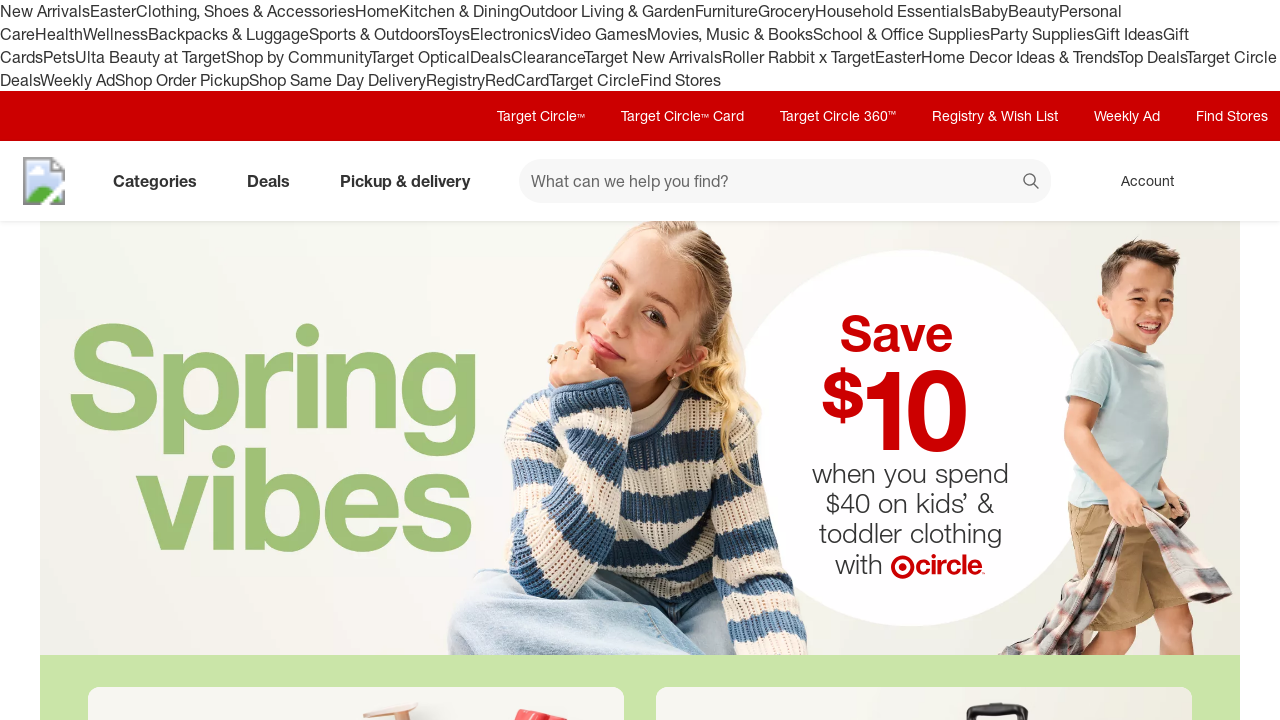

Navigated to Target.com homepage
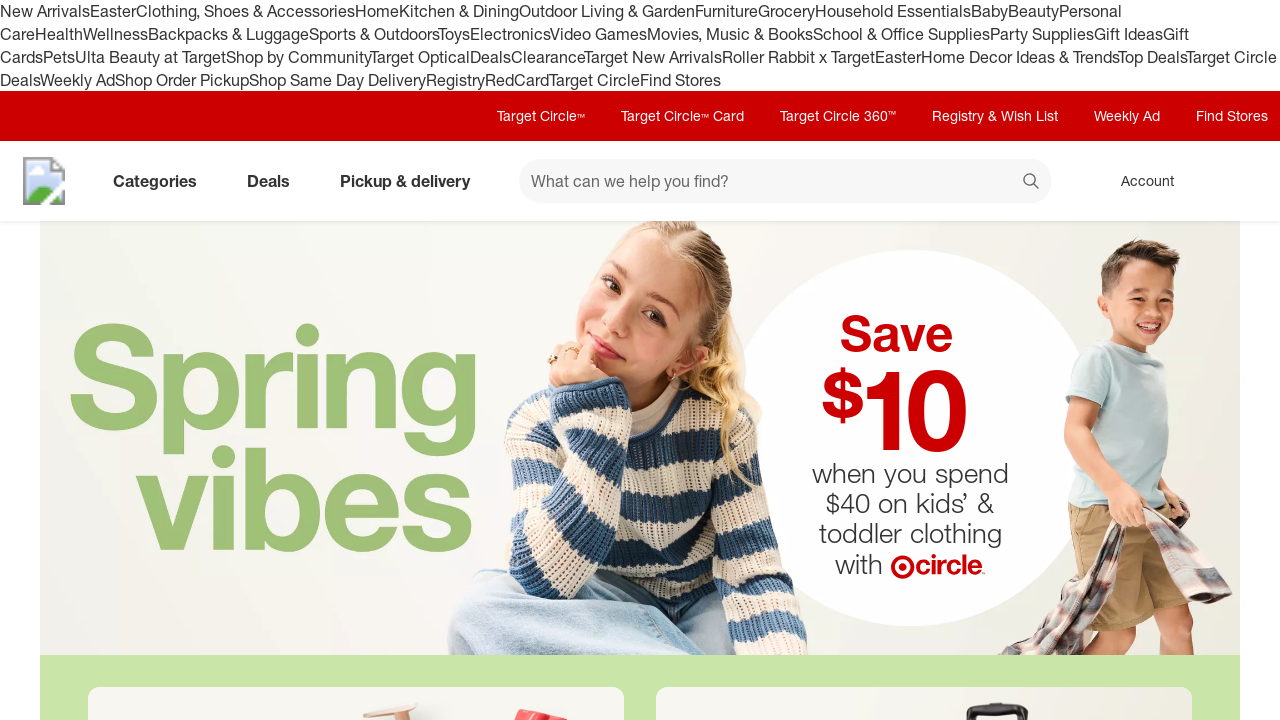

Clicked the Cart icon to view shopping cart at (1238, 181) on a[data-test='@web/CartLink']
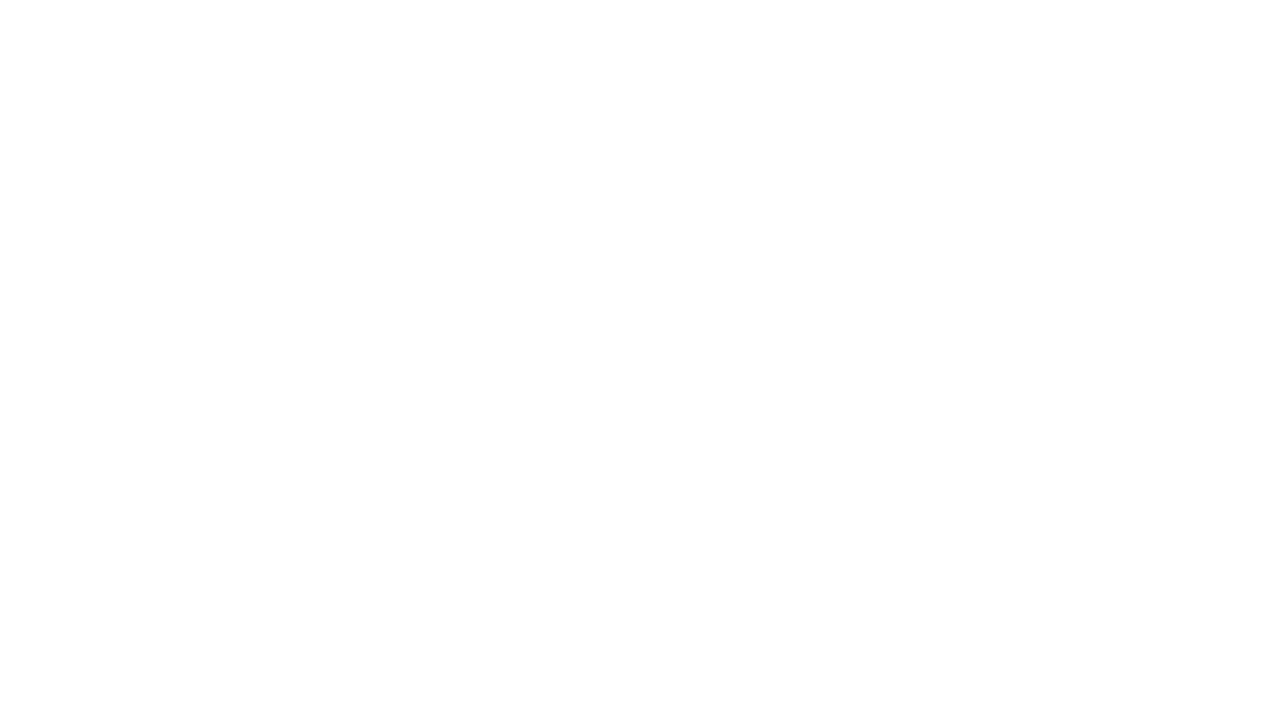

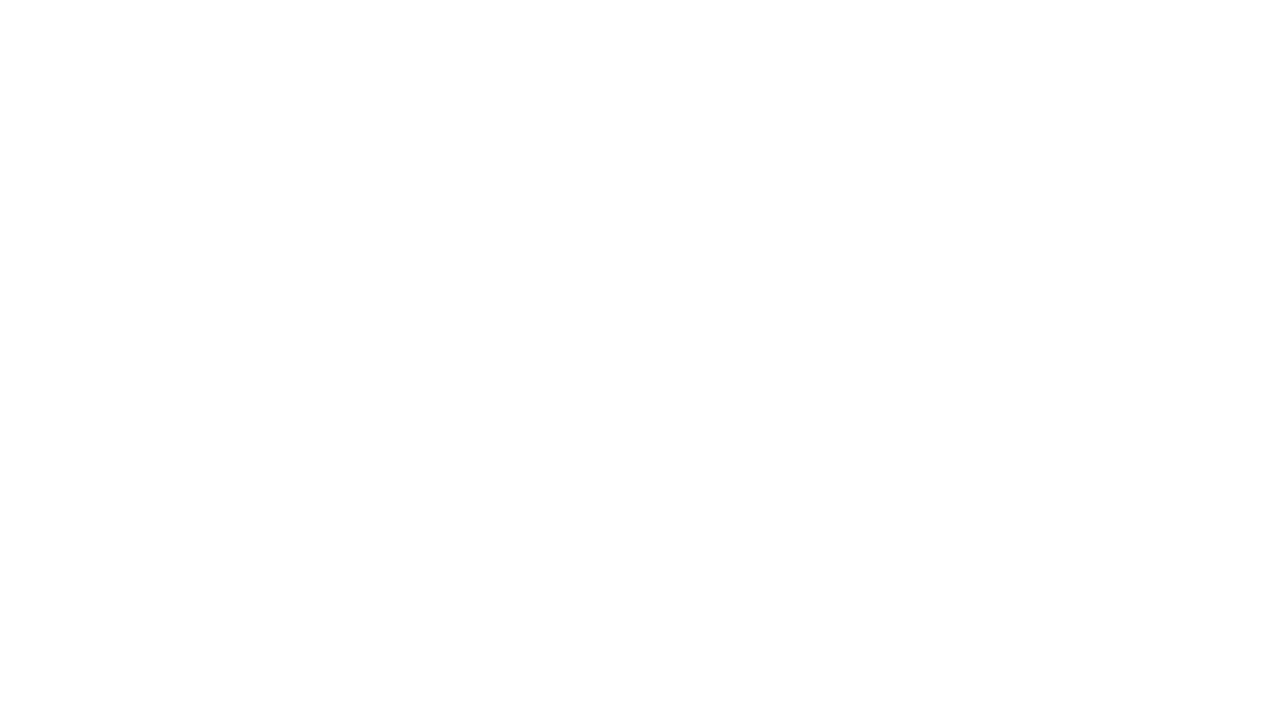